Navigates to Apple Music Korea's Top 100 playlist page and verifies that song names and artist information are loaded and displayed.

Starting URL: https://music.apple.com/kr/playlist/%EC%98%A4%EB%8A%98%EC%9D%98-top-100-%EB%8C%80%ED%95%9C%EB%AF%BC%EA%B5%AD/pl.d3d10c32fbc540b38e266367dc8cb00c

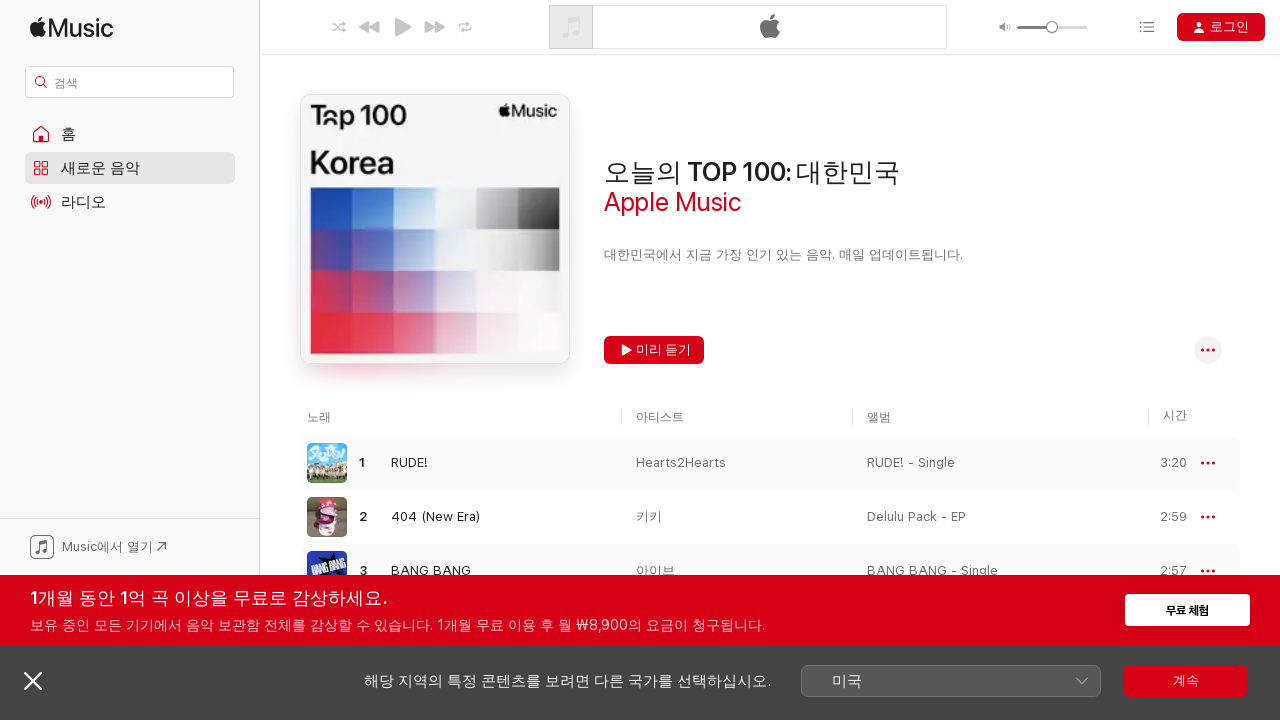

Waited for song names to load on Apple Music Top 100 playlist page
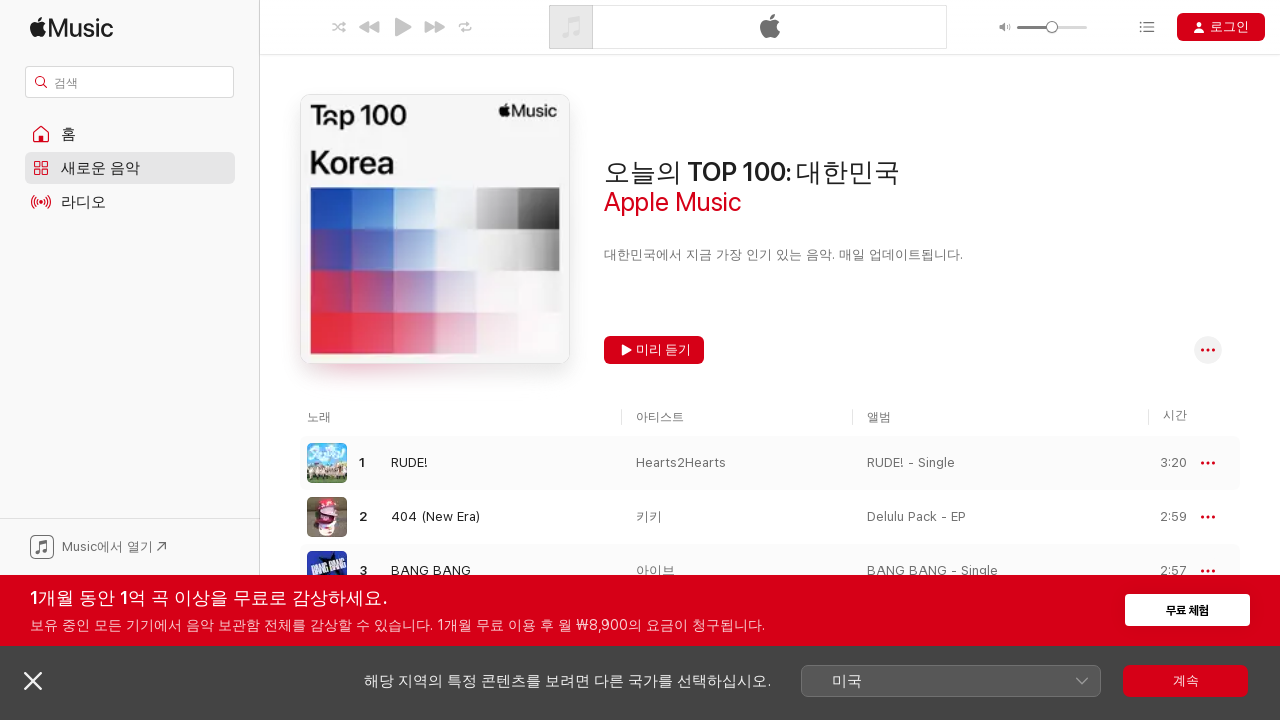

Waited for artist information links to become visible
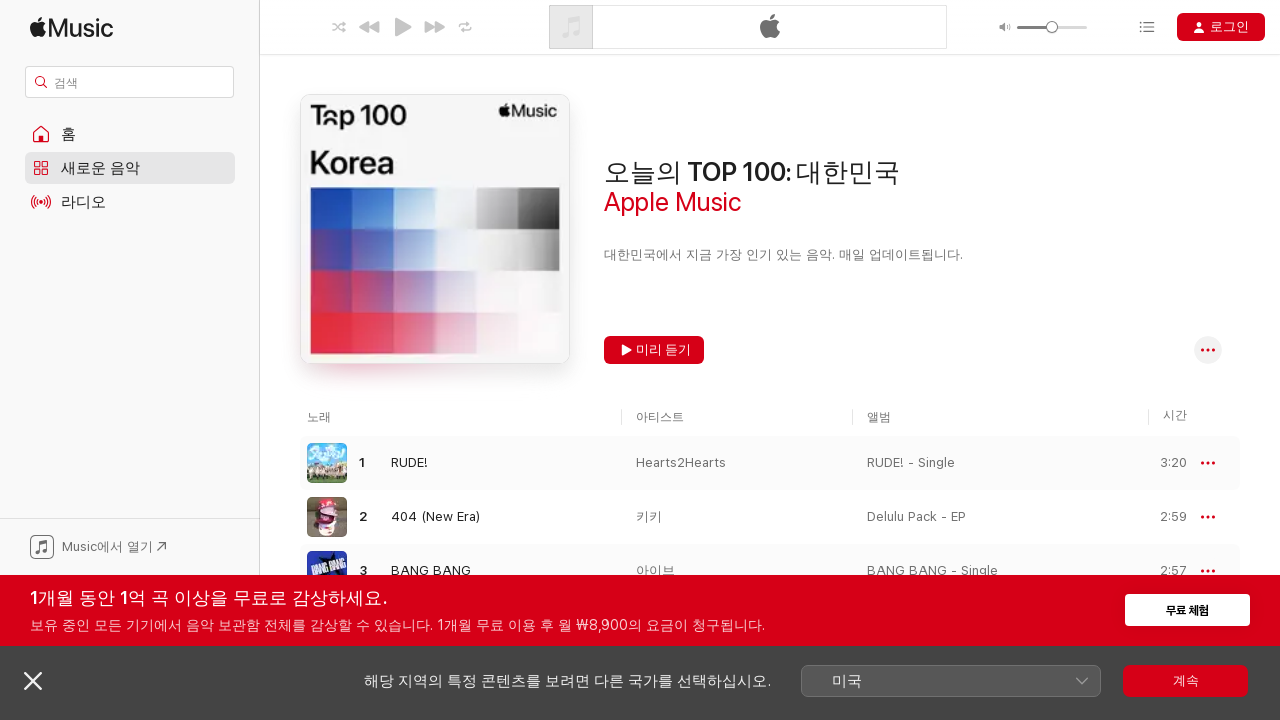

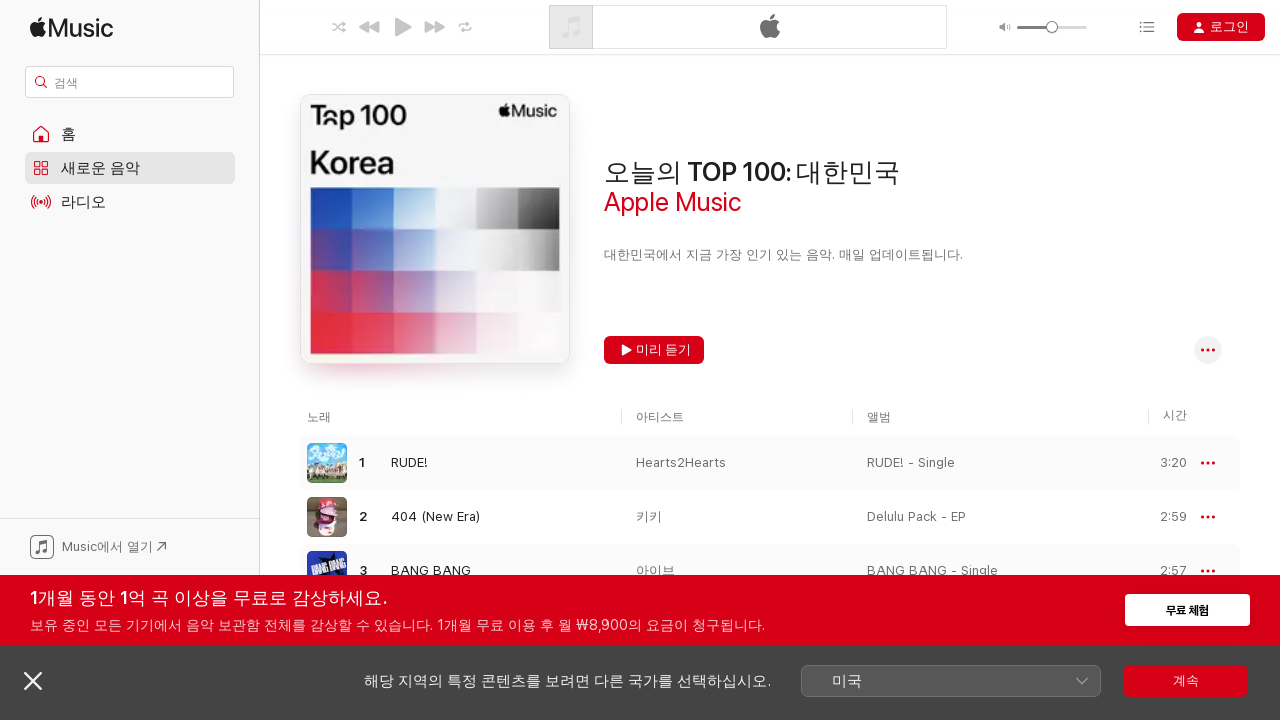